Navigates to the AJIO e-commerce website homepage and verifies the page loads successfully

Starting URL: https://www.ajio.com/

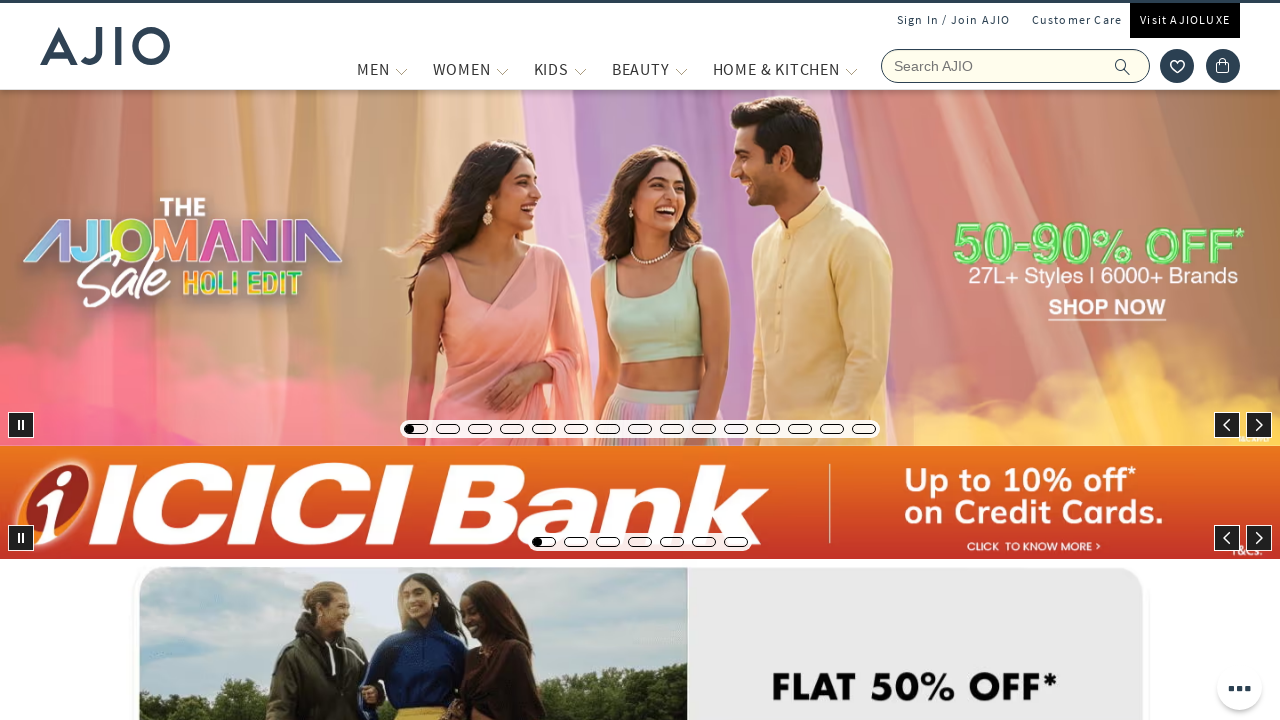

Waited for page DOM content to load on AJIO homepage
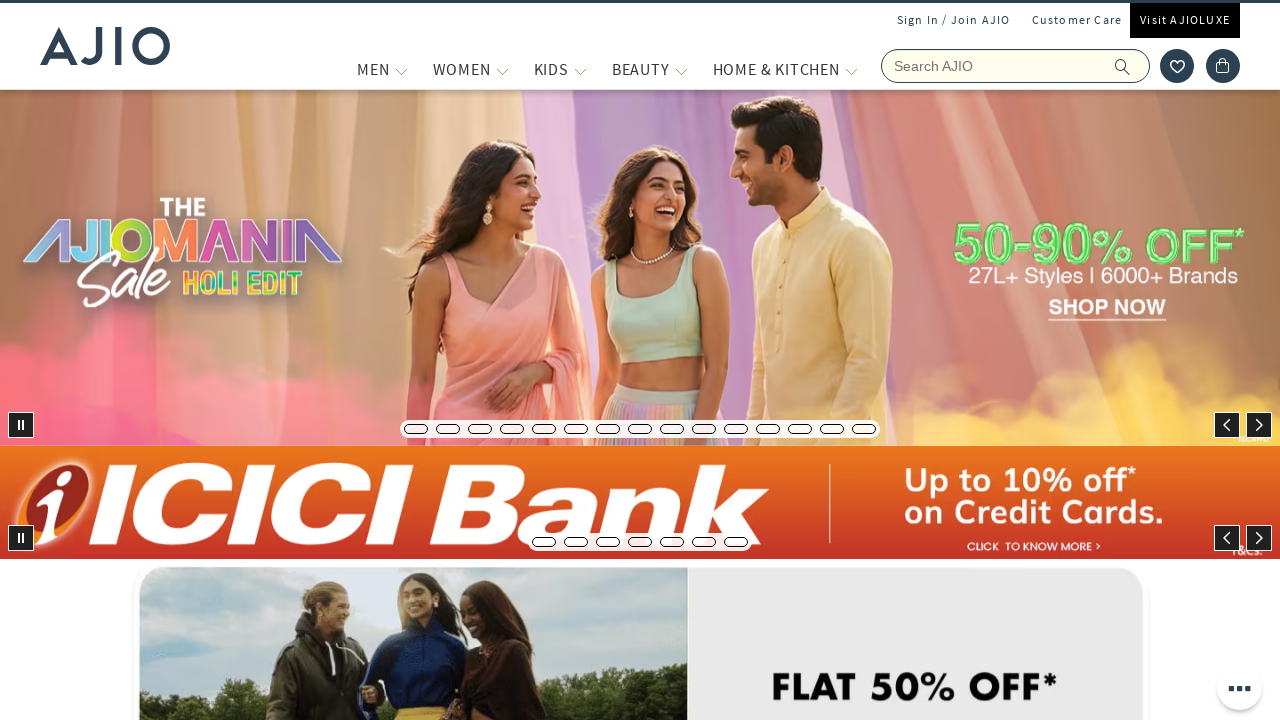

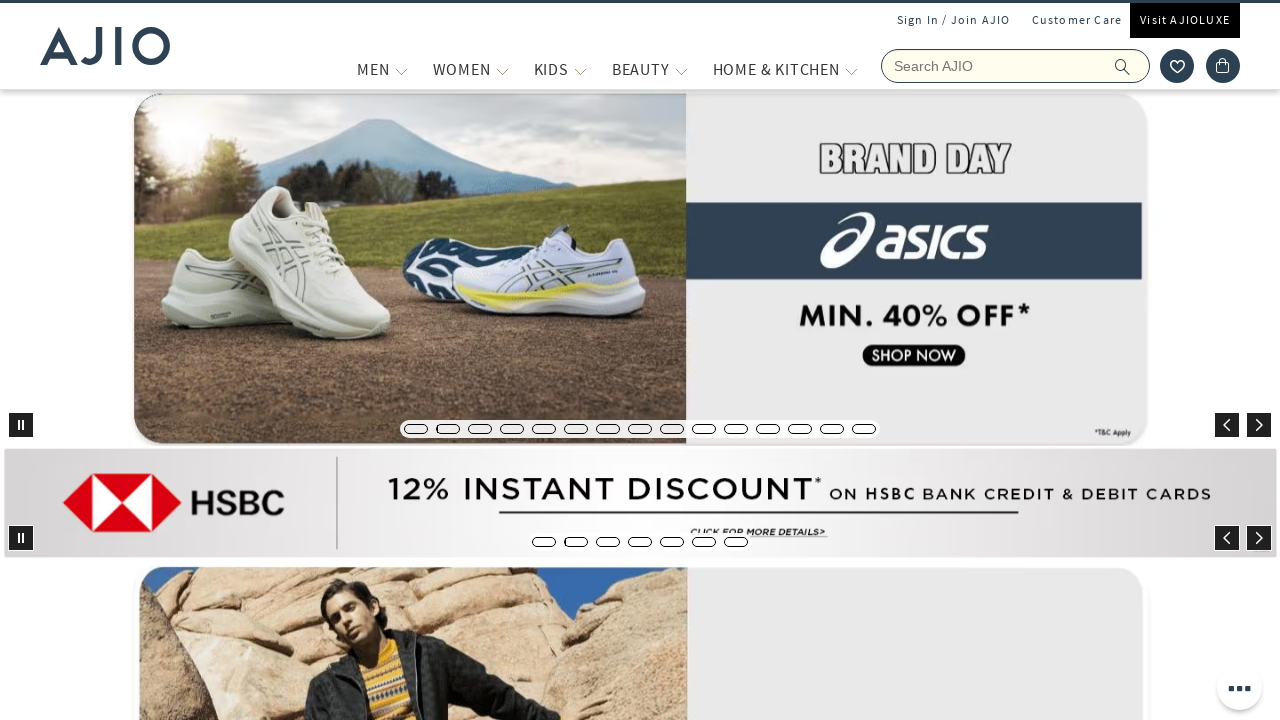